Tests equipment configuration form by selecting missile and bomb counts and verifying the error message

Starting URL: https://testsheepnz.github.io/panther.html

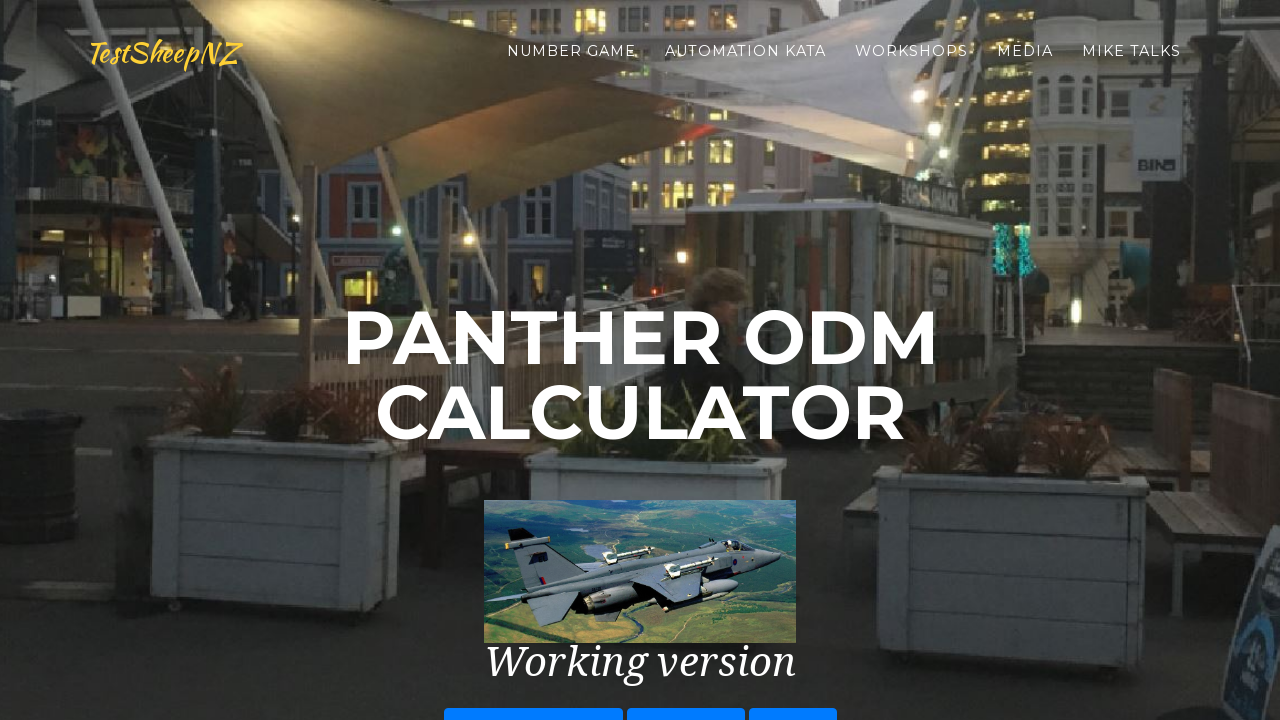

Selected missile count of 1 from dropdown on #numMissiles
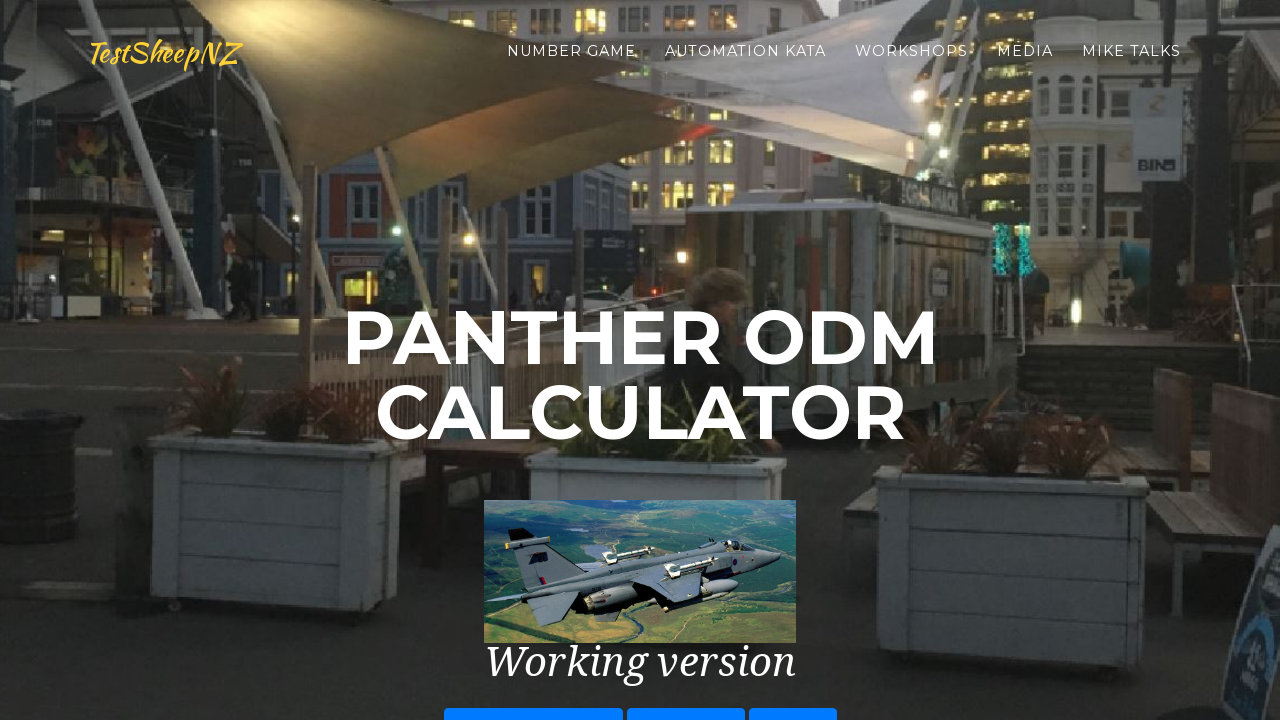

Selected bomb count of 4 from dropdown on #numDumbBomb
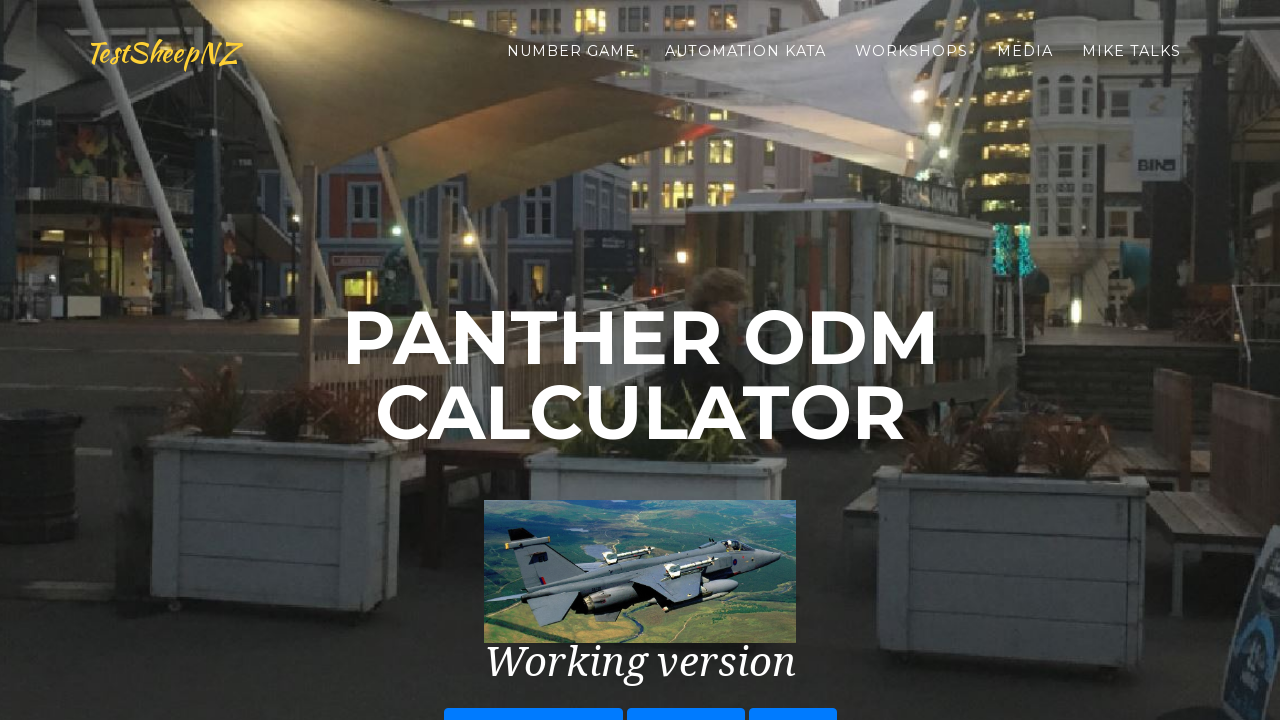

Clicked set equipment button at (640, 447) on #setEquipmentButton
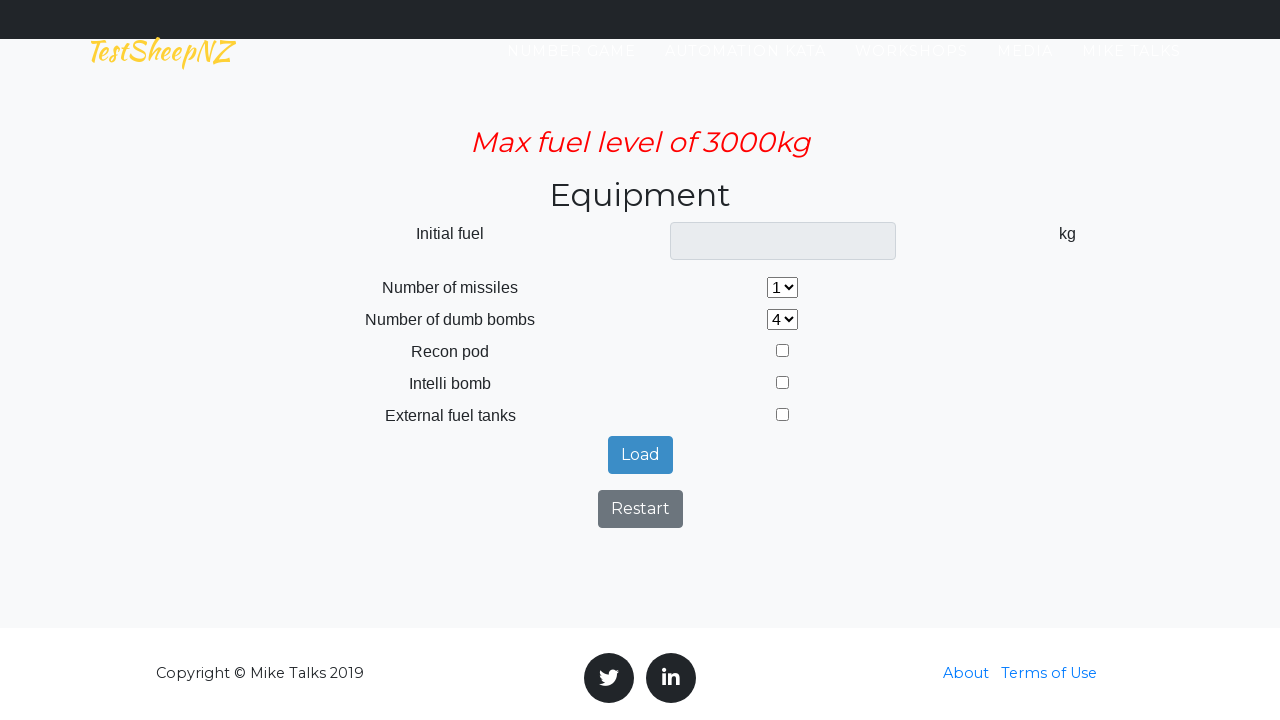

Error message appeared and is visible
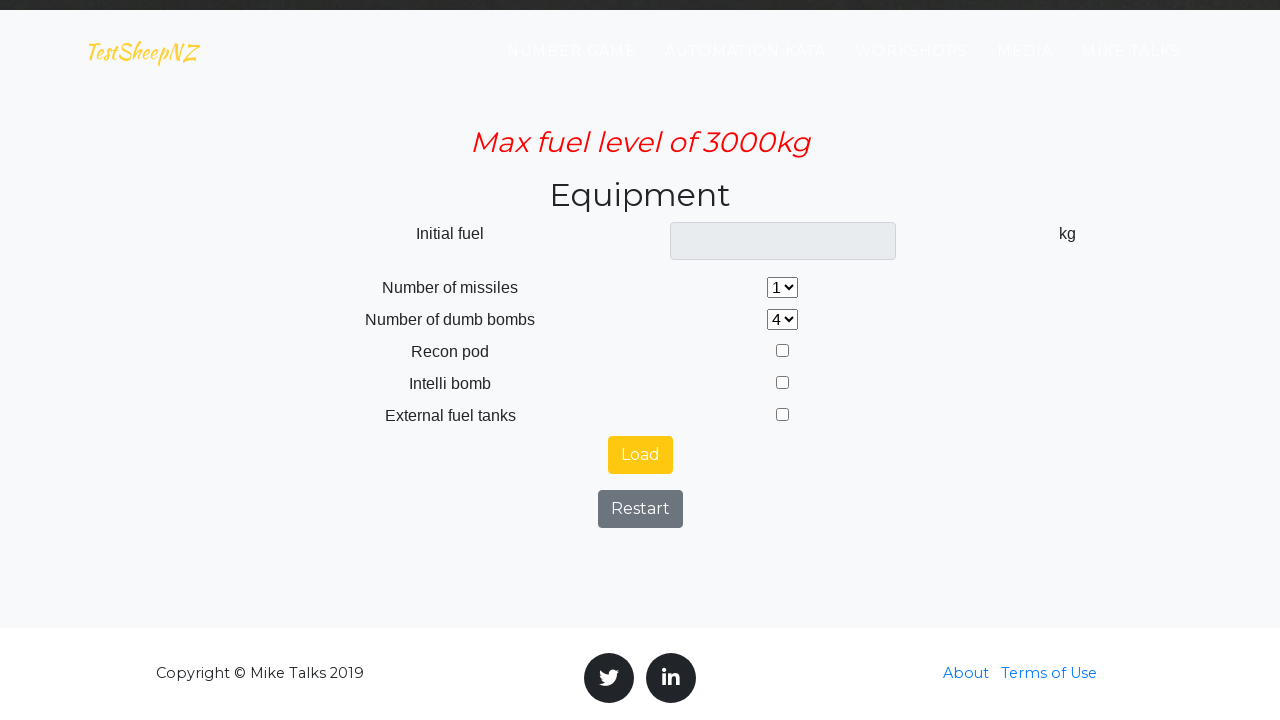

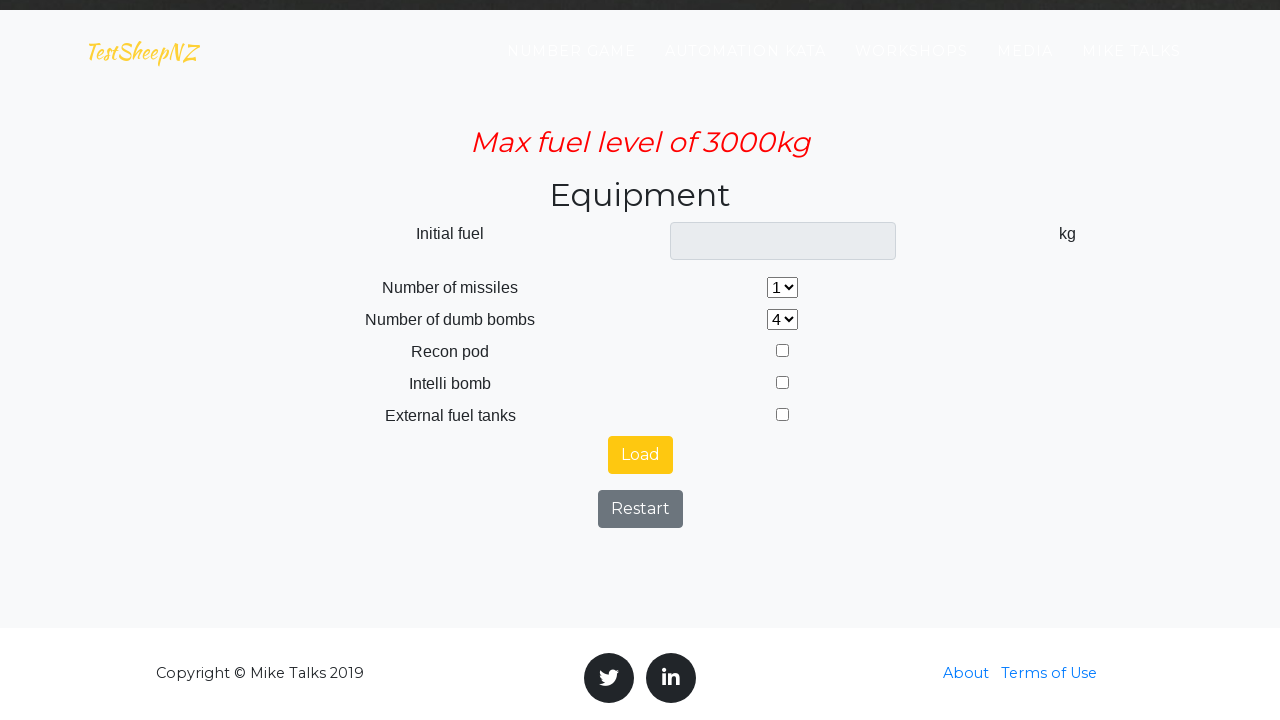